Tests radio button functionality including selection, verification of unselection behavior, identifying default selections, and conditional selection of age groups

Starting URL: https://www.leafground.com/radio.xhtml

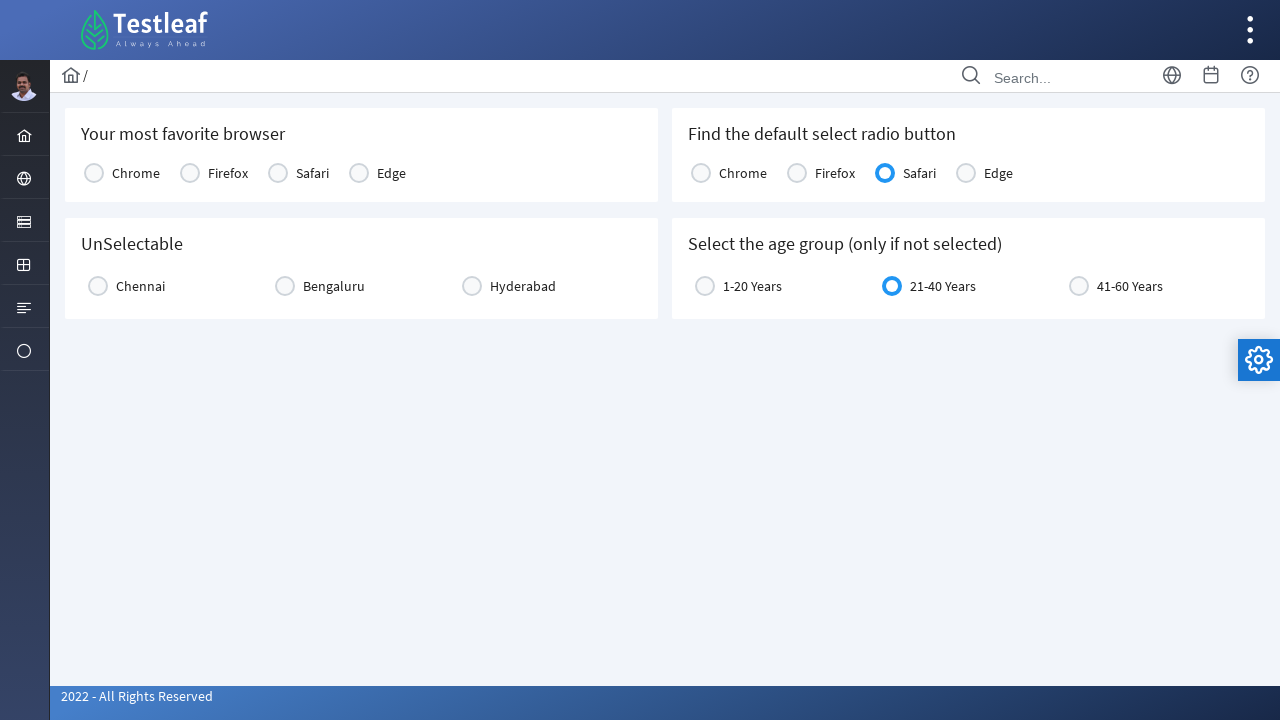

Clicked Chrome radio button to select it at (136, 173) on xpath=//label[text()='Chrome']
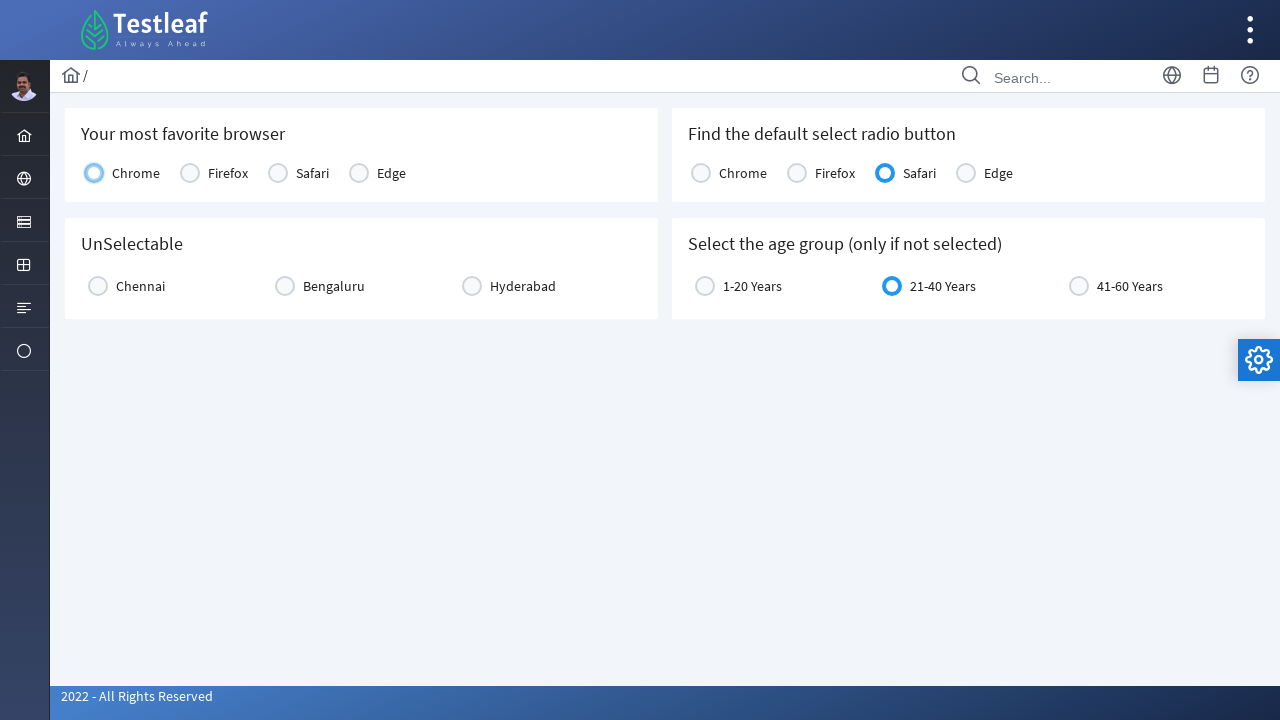

Clicked Chennai radio button (first click) at (140, 286) on xpath=//label[text()='Chennai']
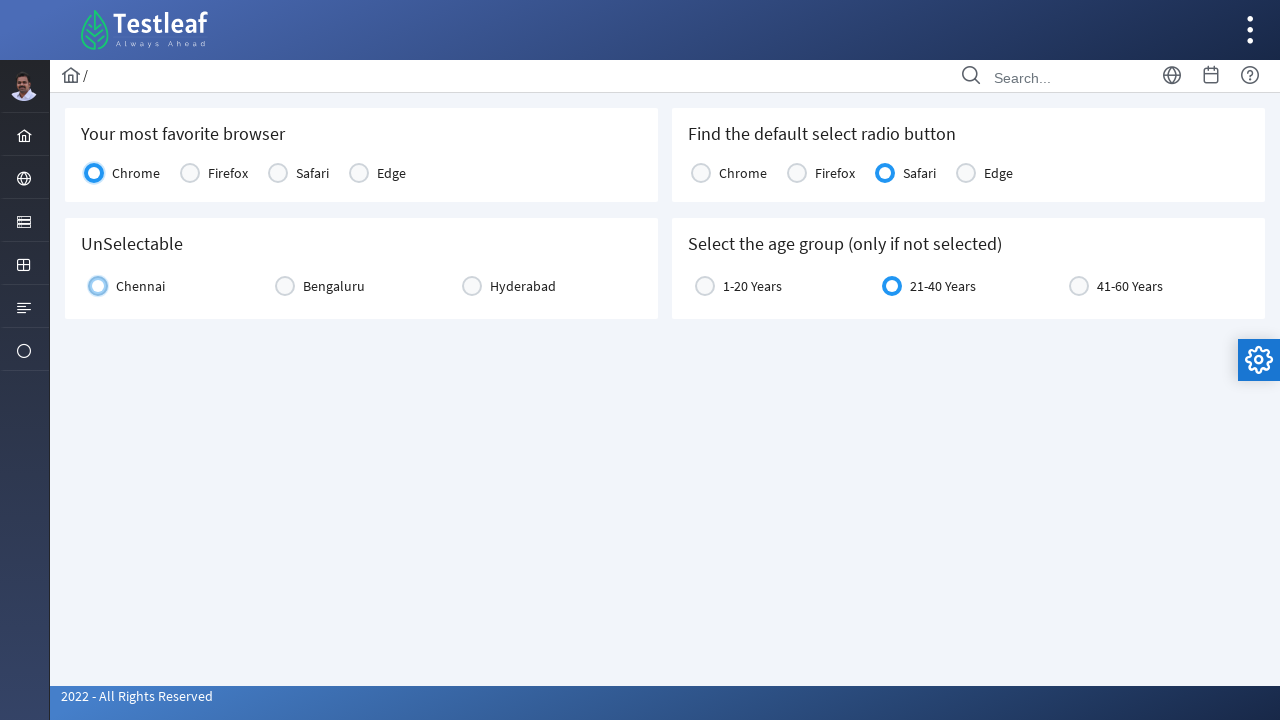

Clicked Chennai radio button again (second click to test unselection) at (140, 286) on xpath=//label[text()='Chennai']
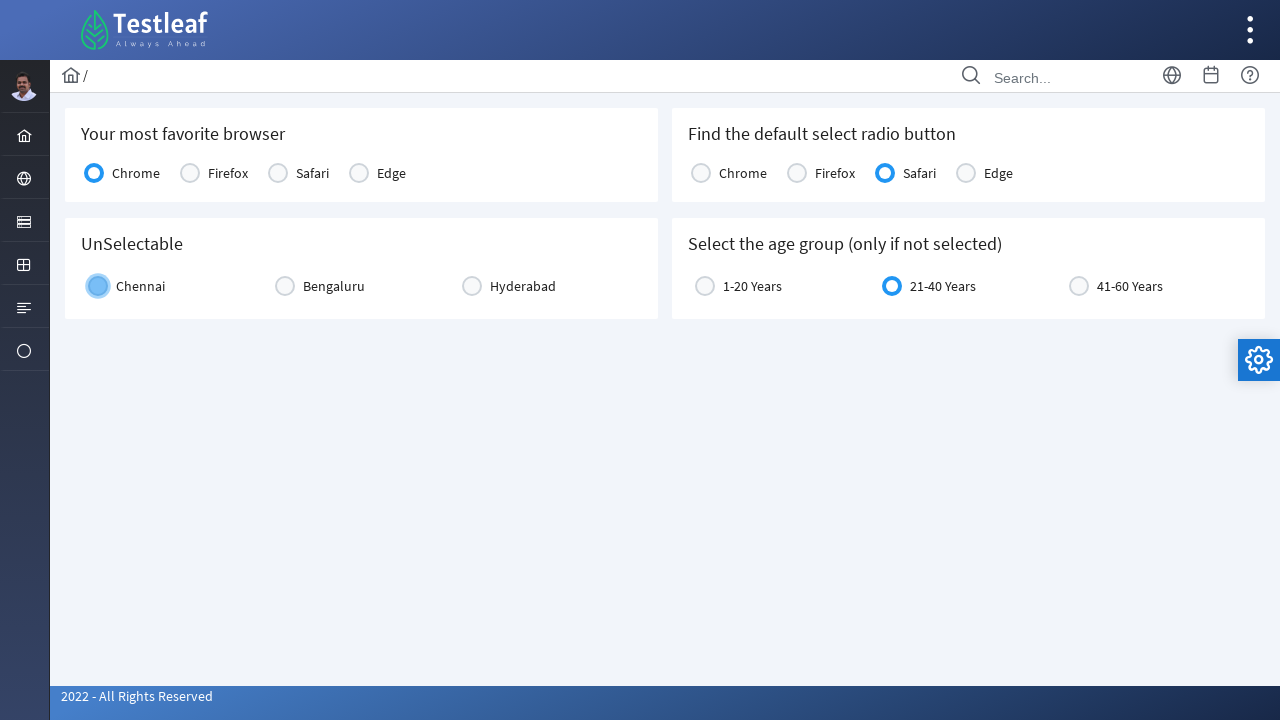

Verified Chennai radio selection status after double-click: False
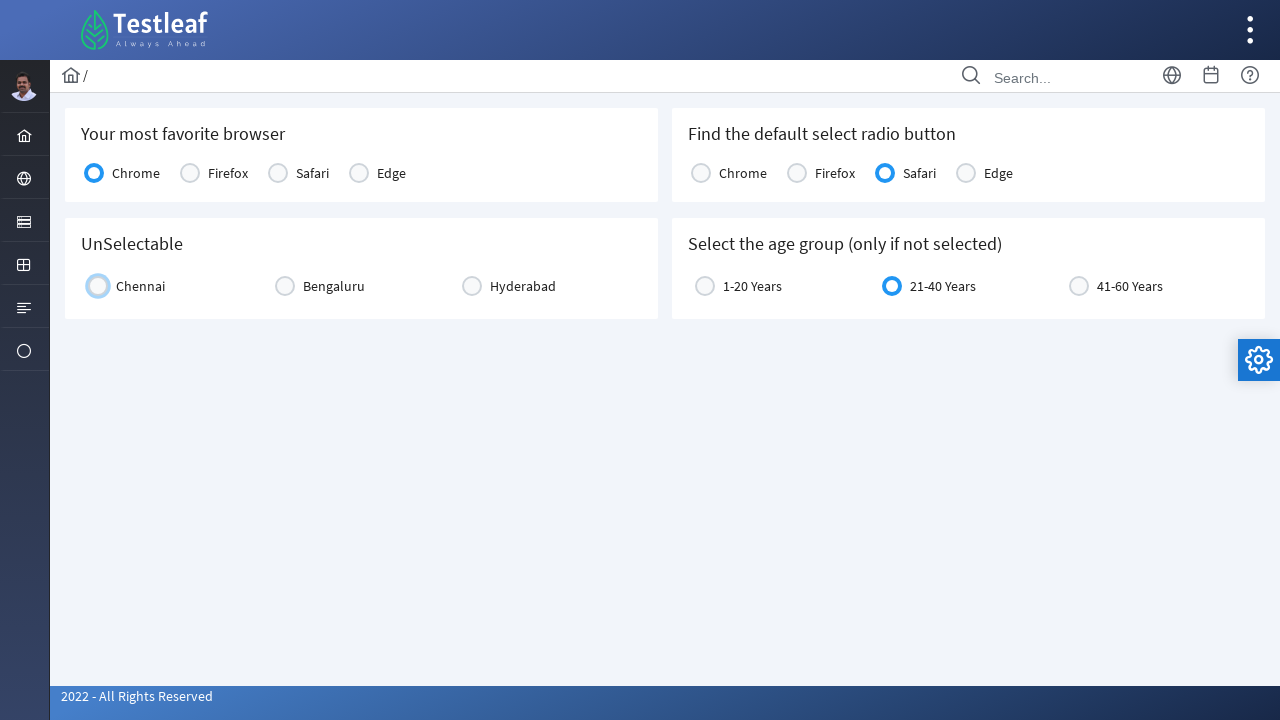

Retrieved default selected radio button with id: j_idt87:console2:2
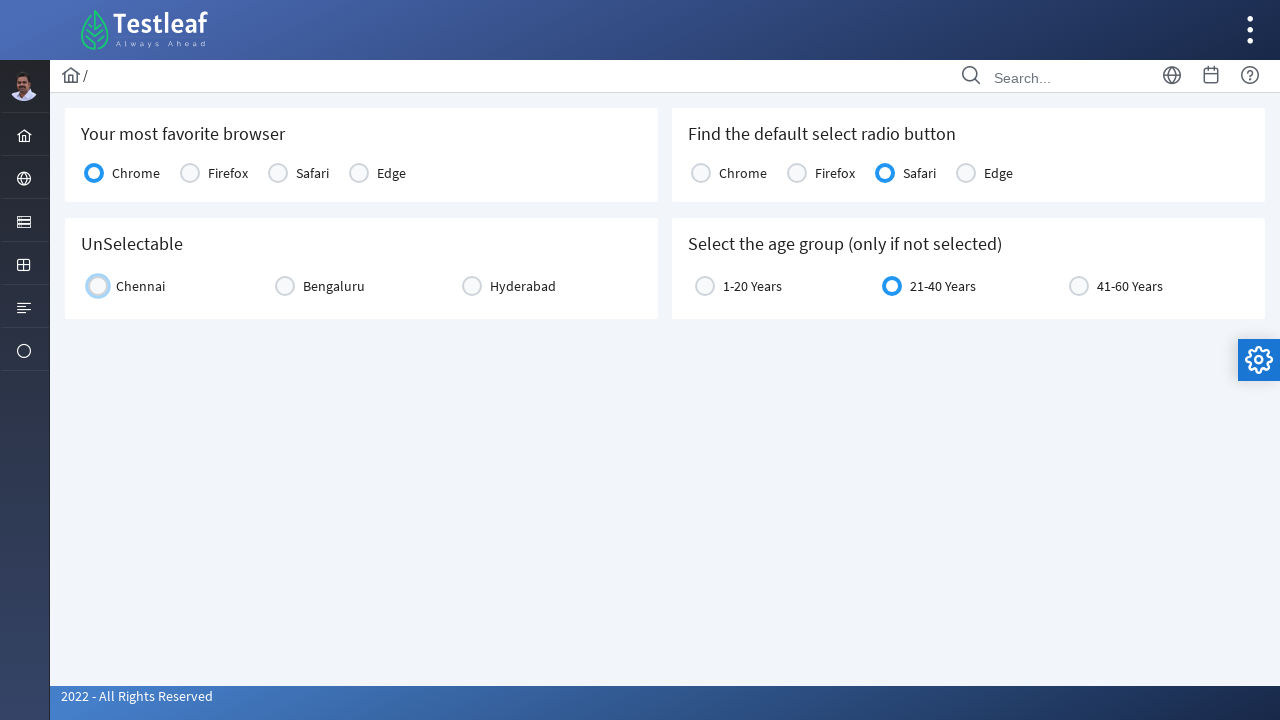

Identified 'Safari' as the default selected radio button
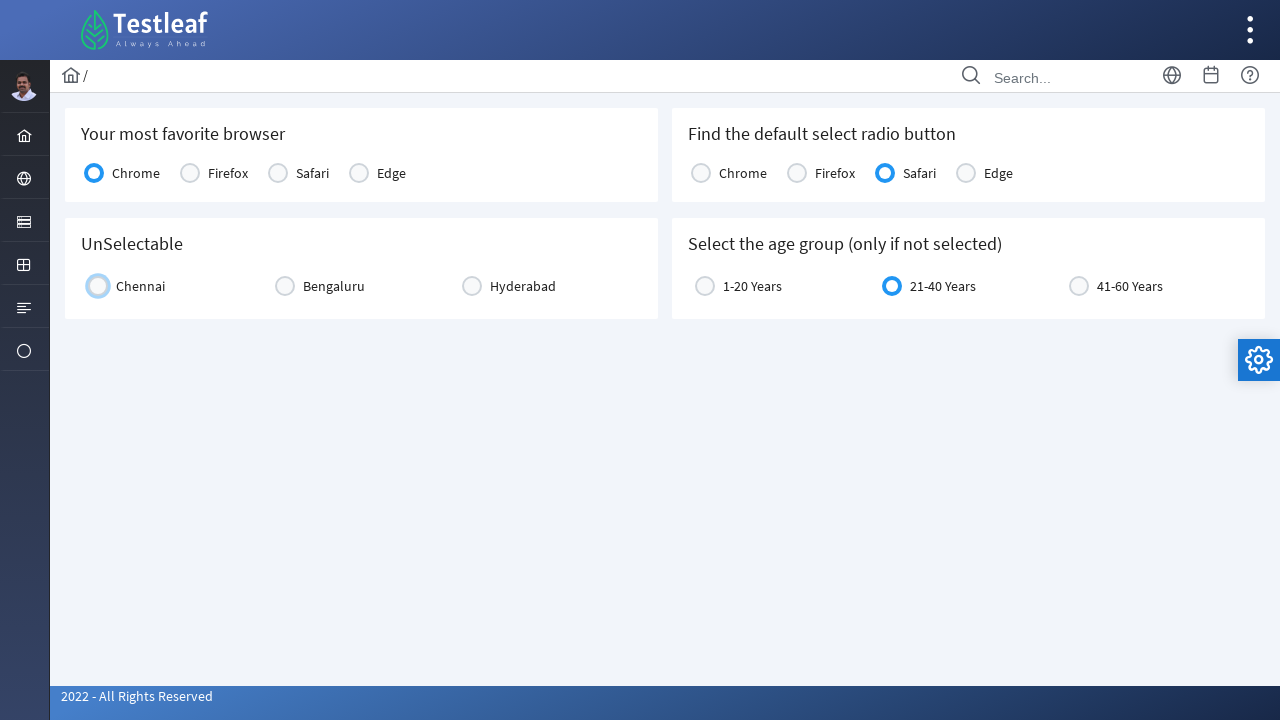

Checked if age group '21-40 Years' is already selected: True
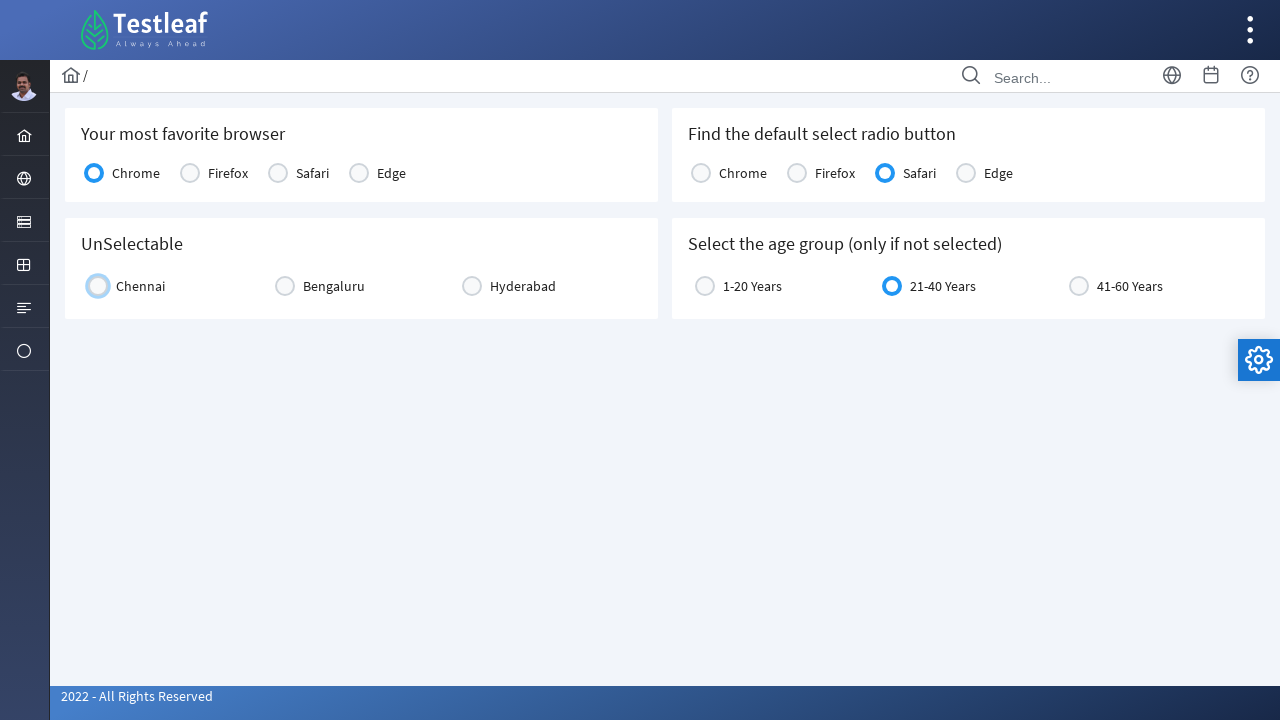

Age group '21-40 Years' was already selected, no action needed
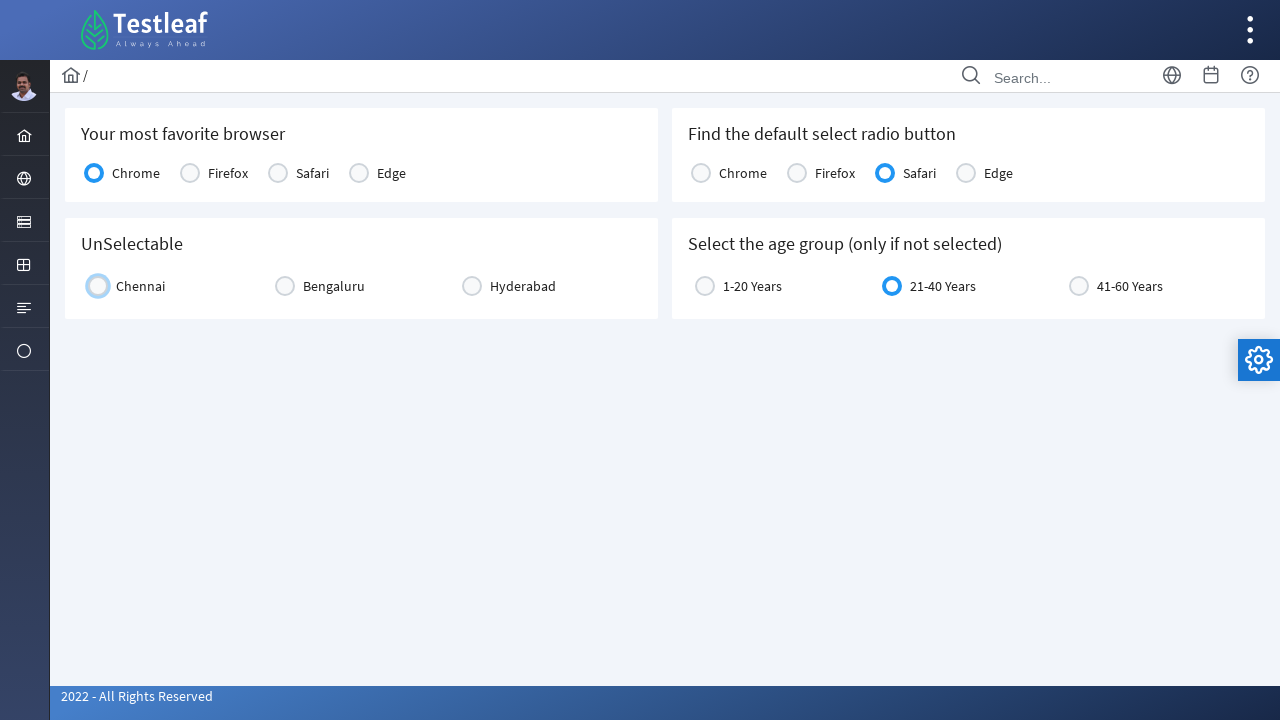

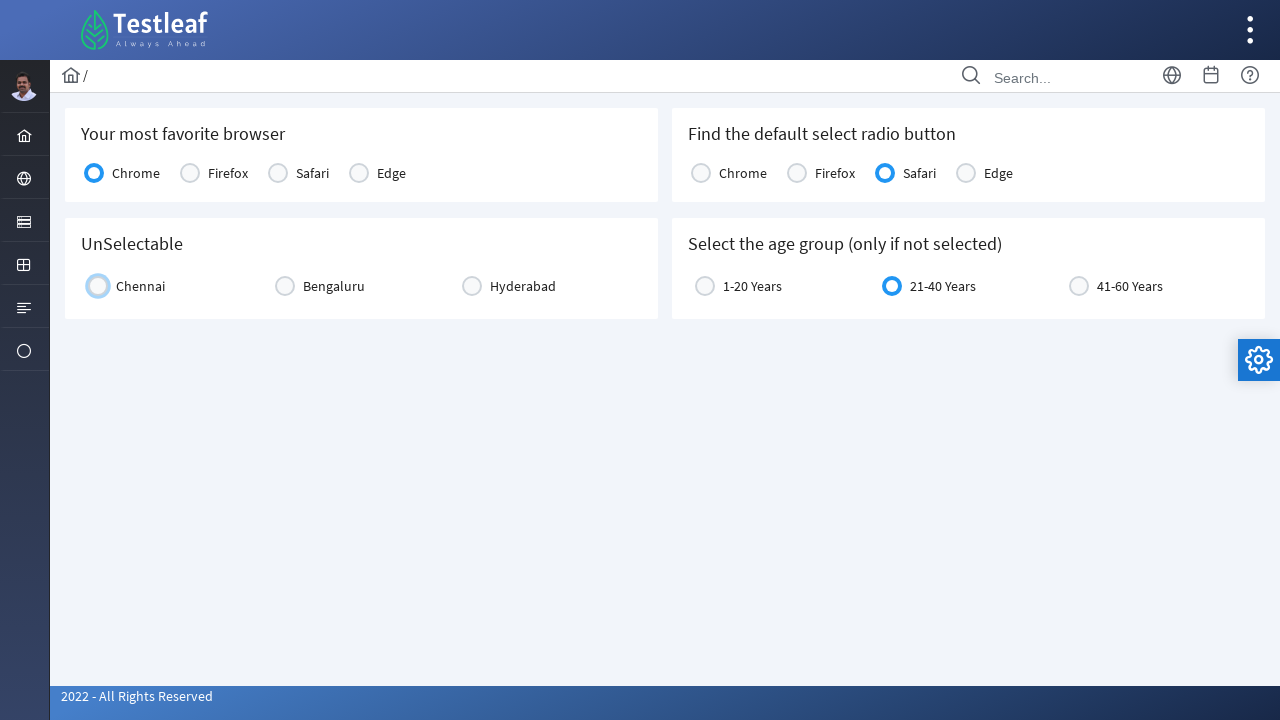